Tests a form submission on DemoQA by filling in name, email, and address fields, then submitting the form

Starting URL: https://demoqa.com/text-box

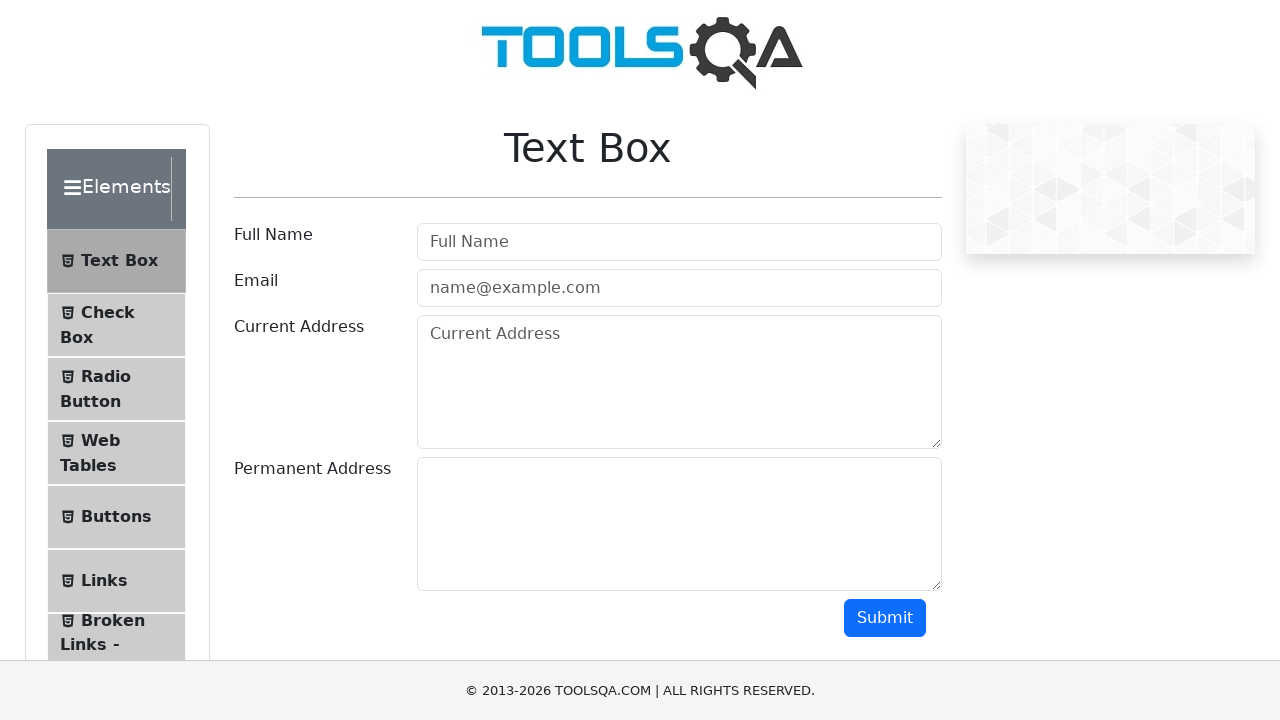

Filled name field with 'Daniel' on #userName
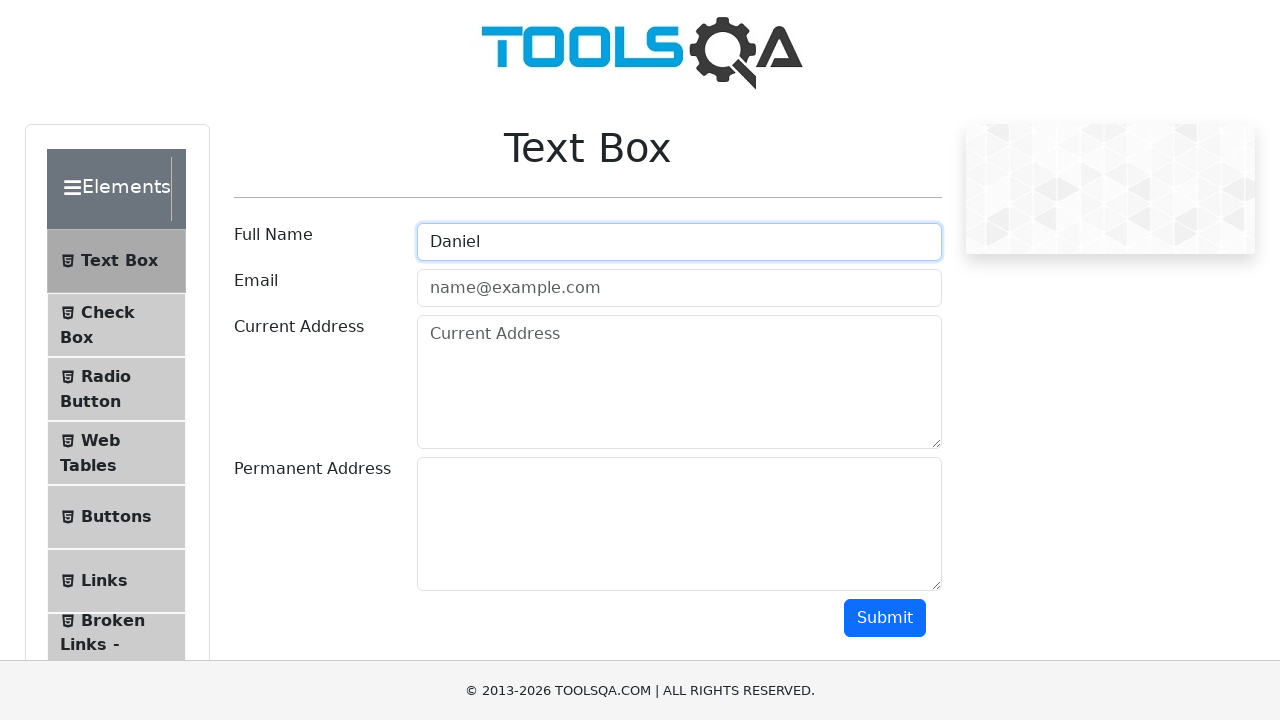

Filled email field with 'dflyate@gmail.com' on #userEmail
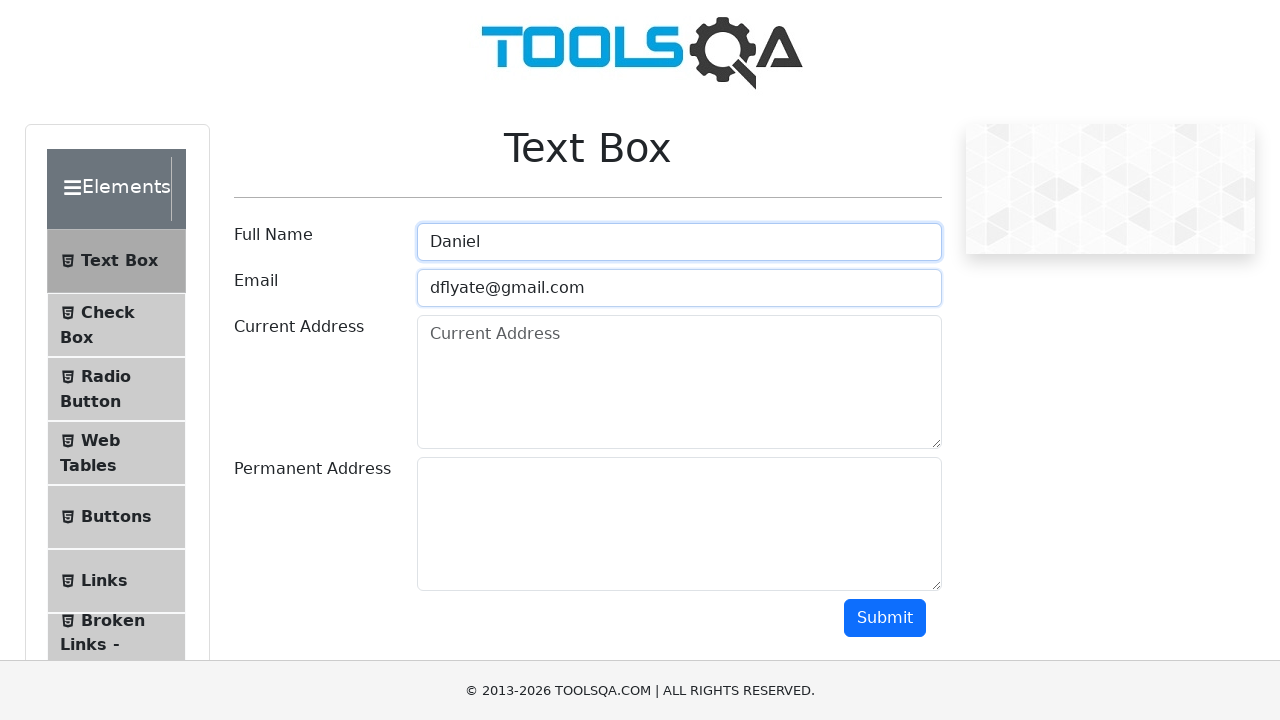

Filled current address field with 'Cll falsa 123' on #currentAddress
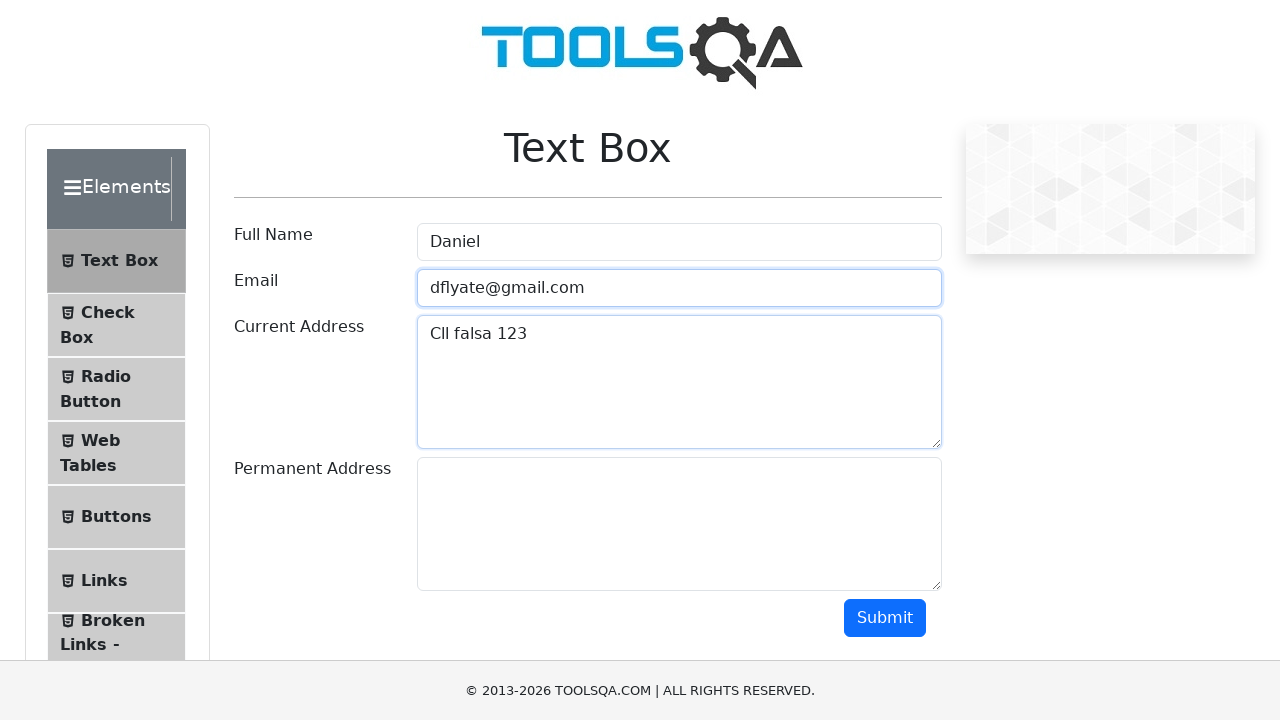

Filled permanent address field with 'Cll falsa 123456' on #permanentAddress
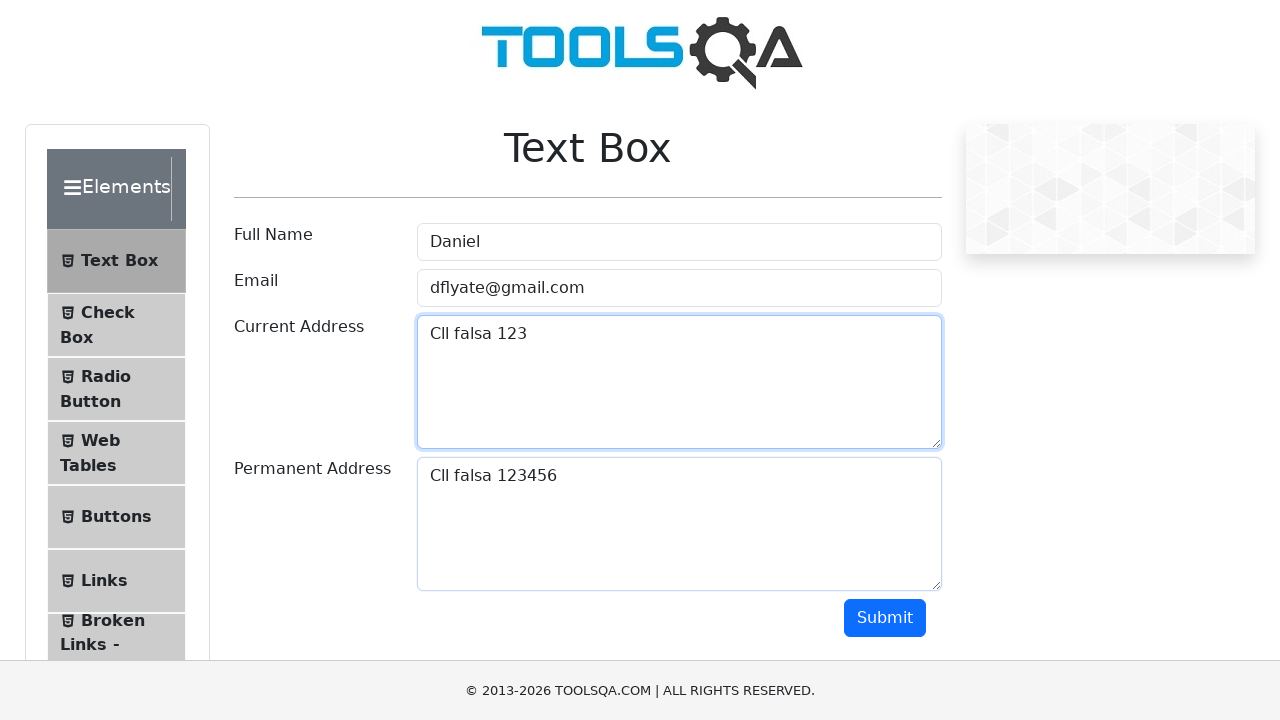

Scrolled down to reveal submit button
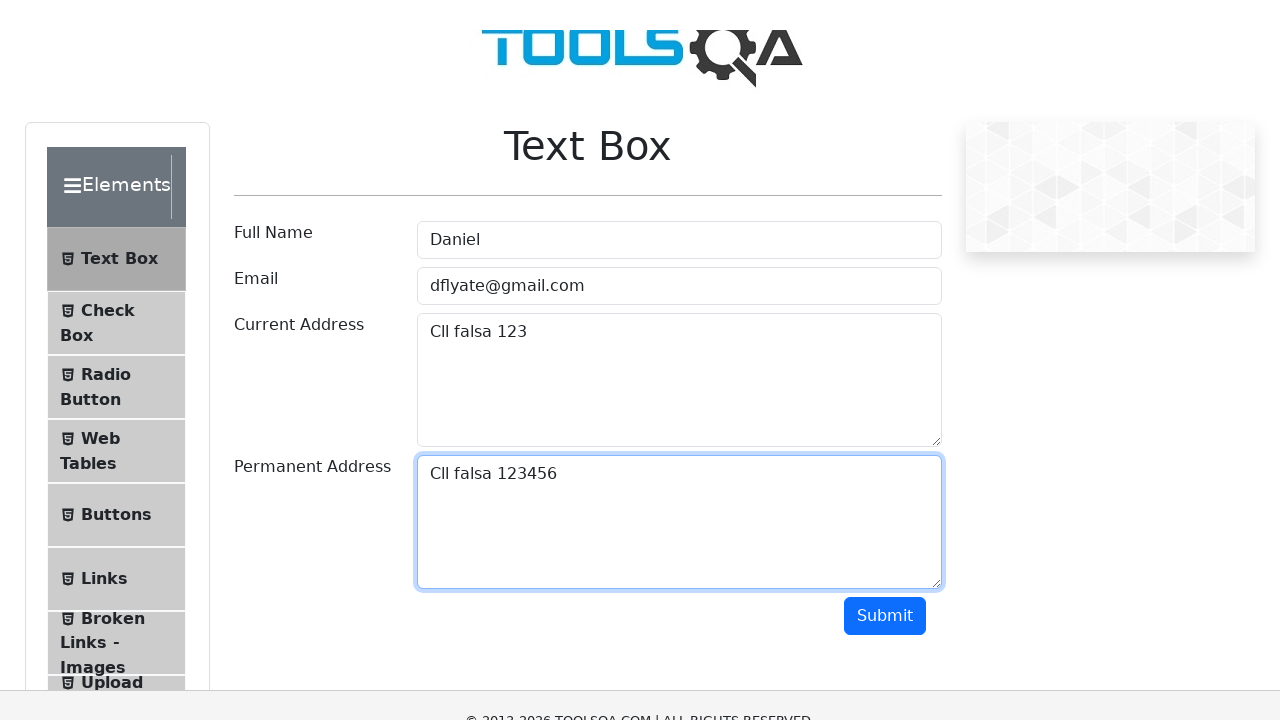

Clicked submit button to submit form at (885, 118) on #submit
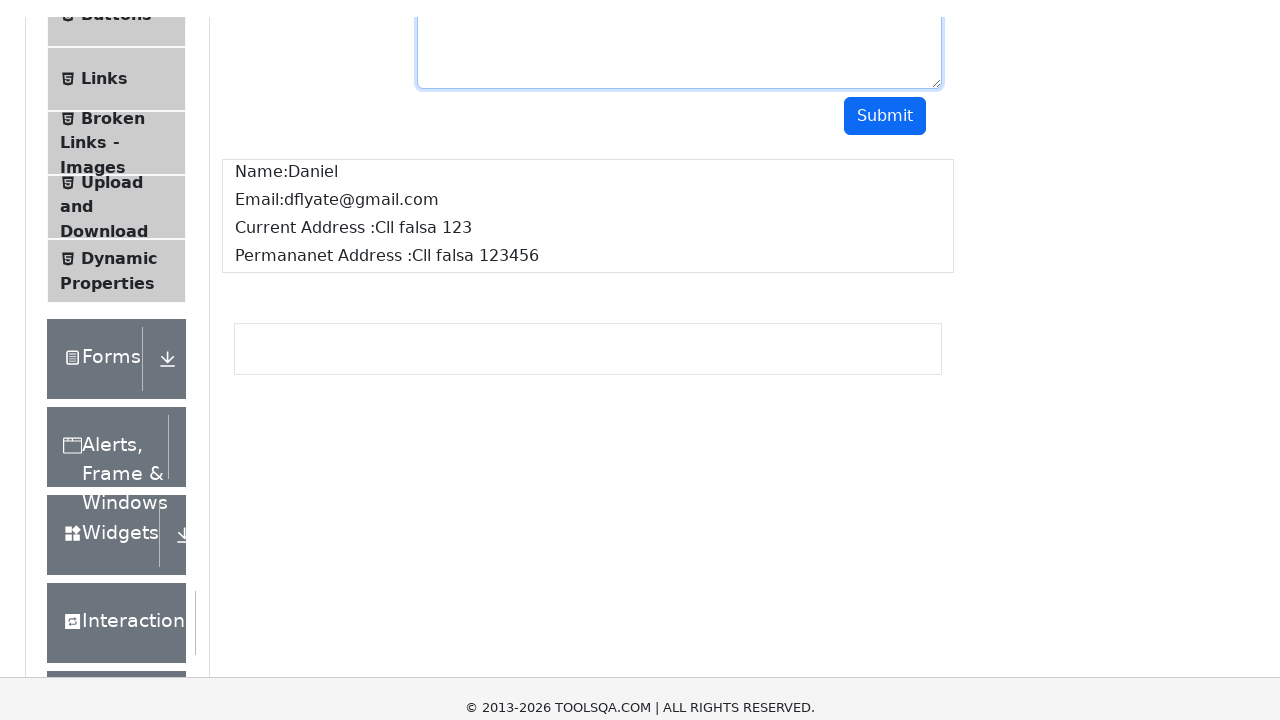

Waited for form submission to complete
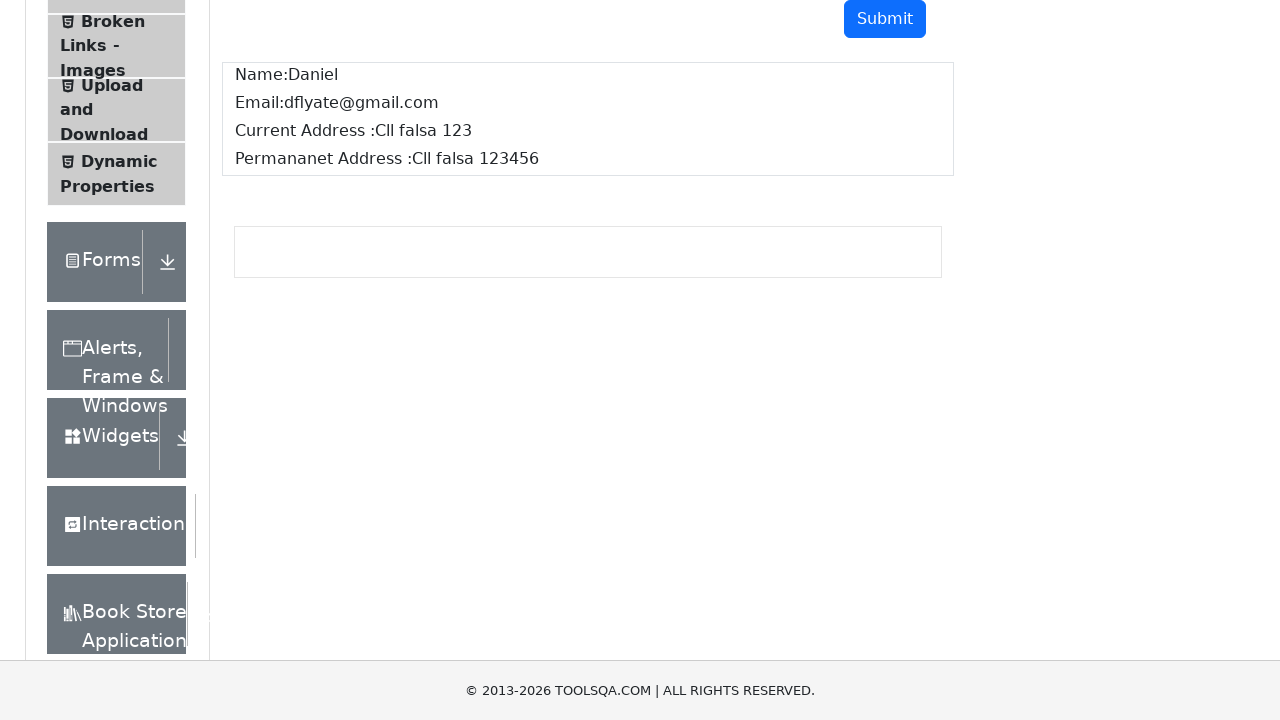

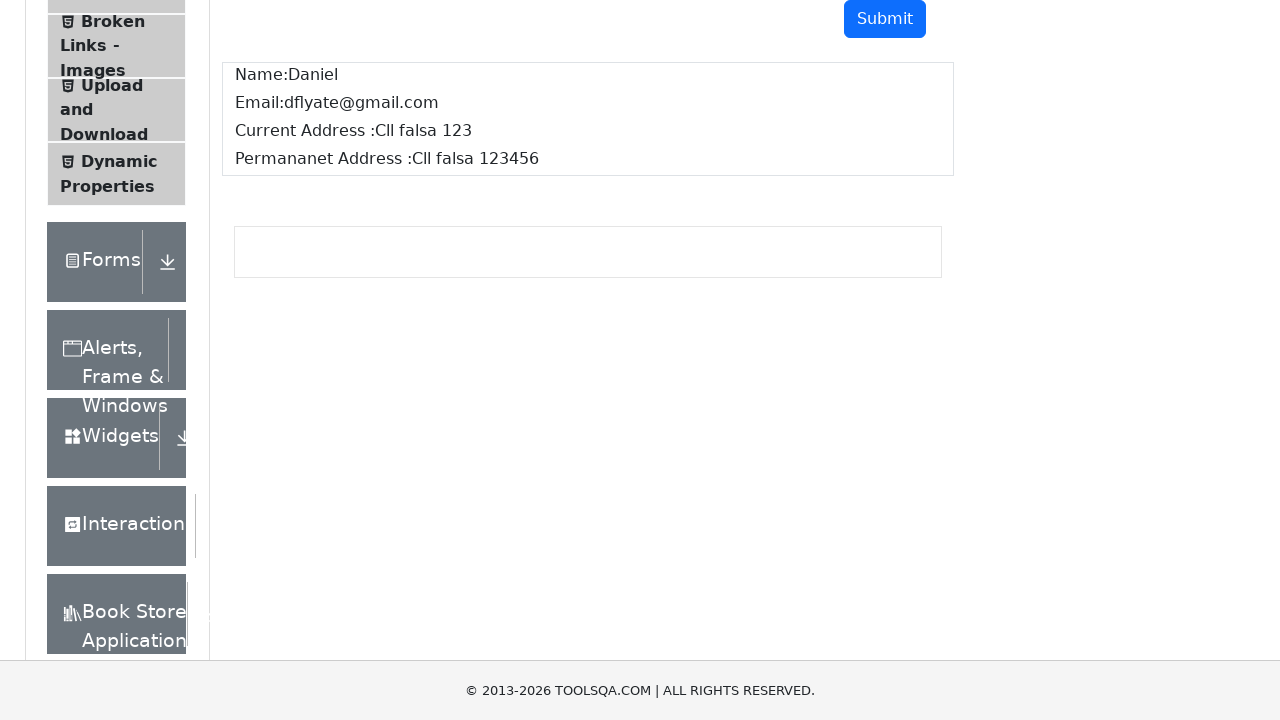